Tests AJAX functionality by clicking a button and waiting for dynamically loaded content (h1 and h3 elements) to appear on the page

Starting URL: https://v1.training-support.net/selenium/ajax

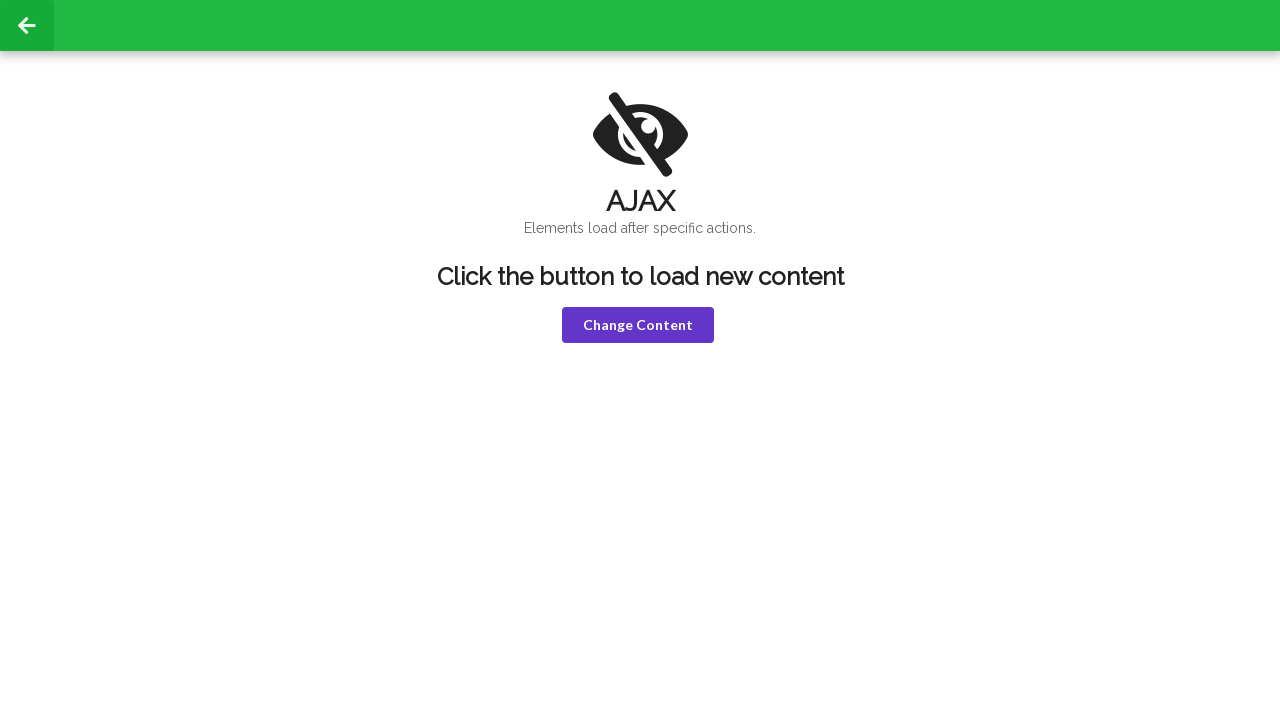

Clicked the violet button to trigger AJAX request at (638, 325) on button.violet
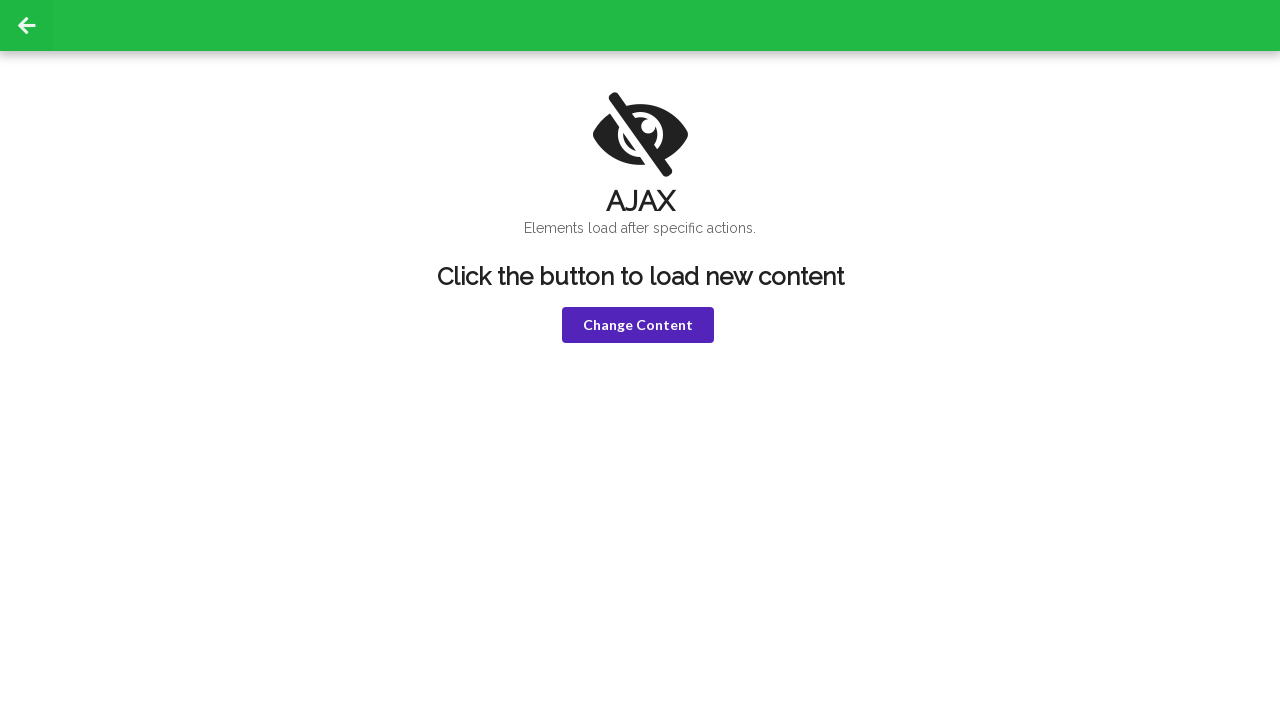

h1 element appeared after AJAX load
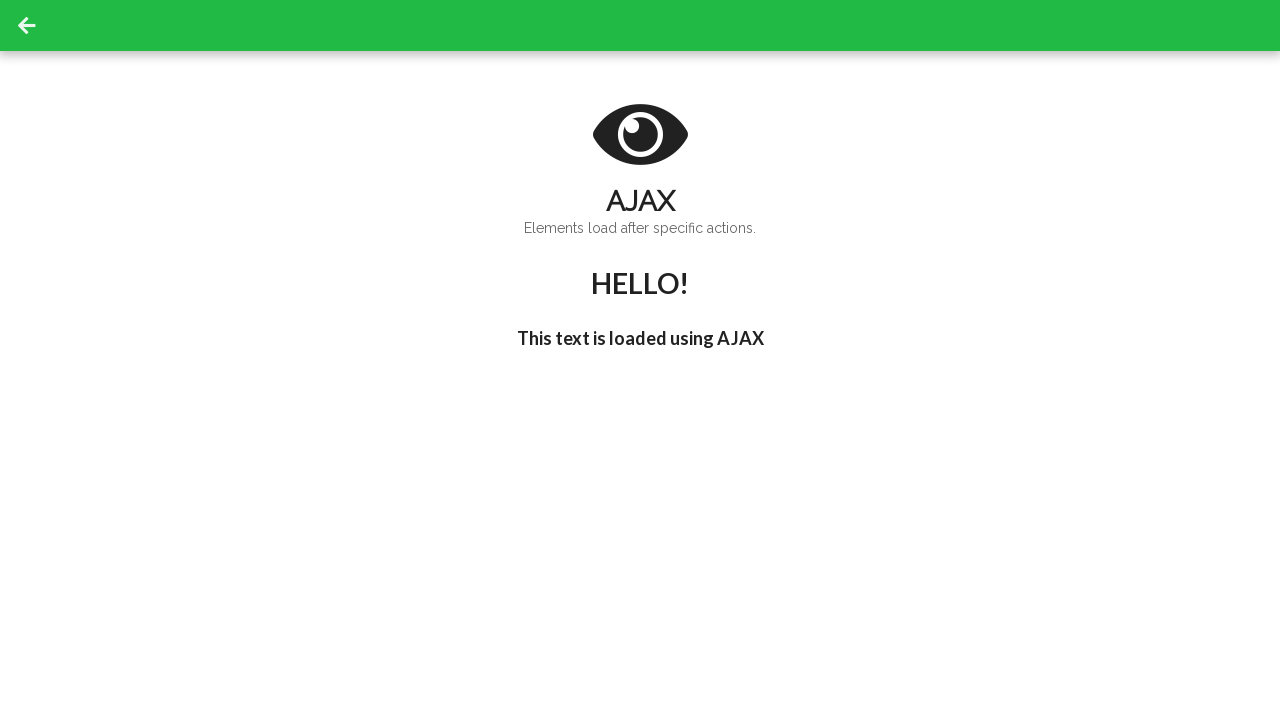

h3 element with 'I'm late!' text appeared after delay
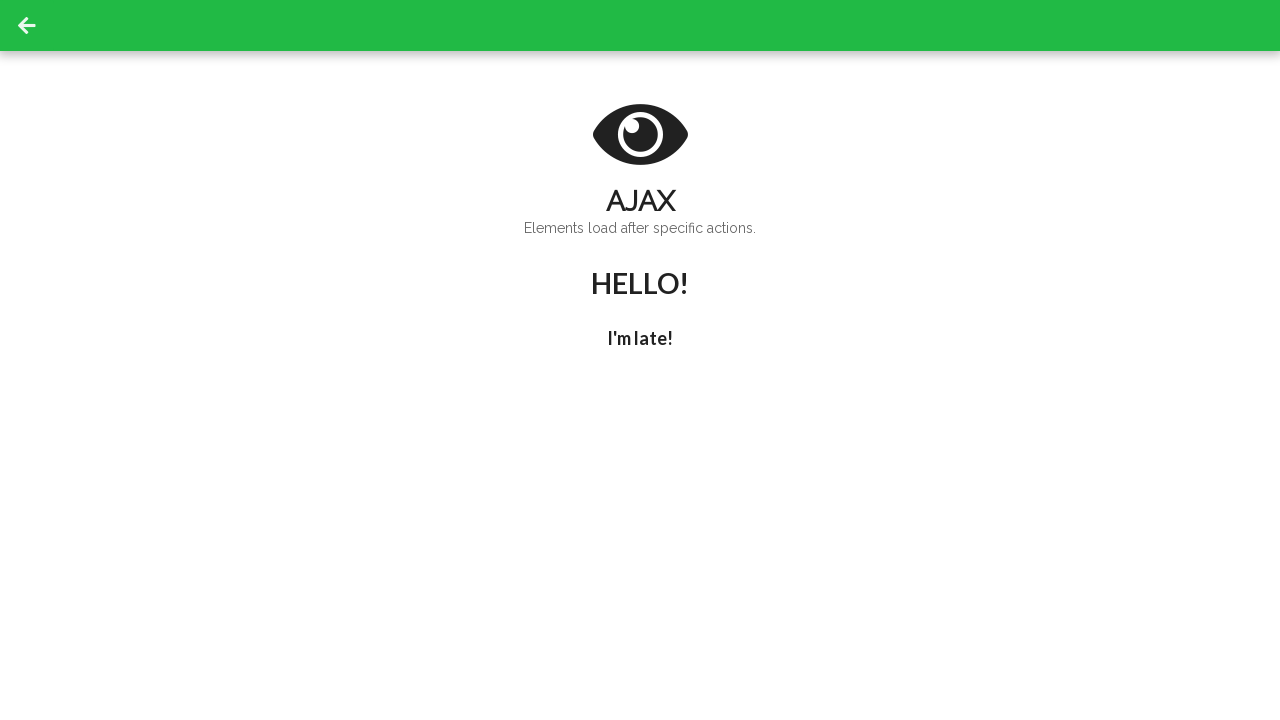

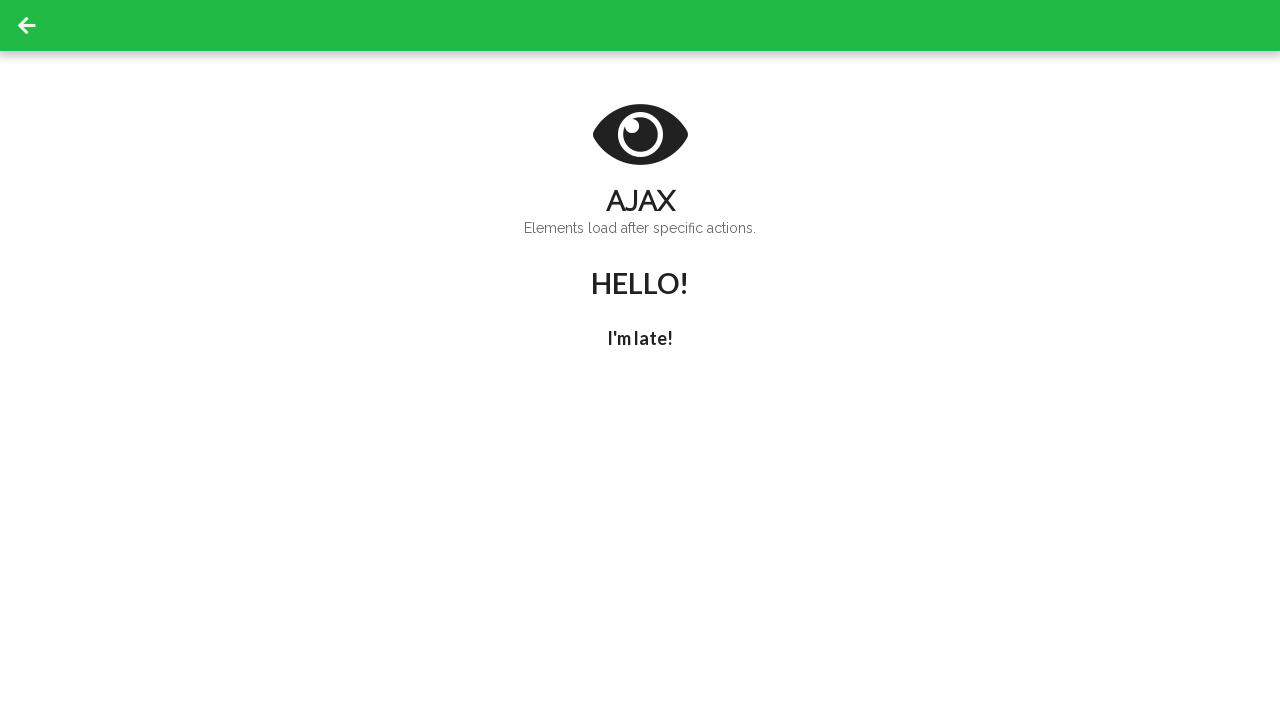